Tests JavaScript alert handling by triggering a confirmation alert and accepting it

Starting URL: http://www.tizag.com/javascriptT/javascriptalert.php

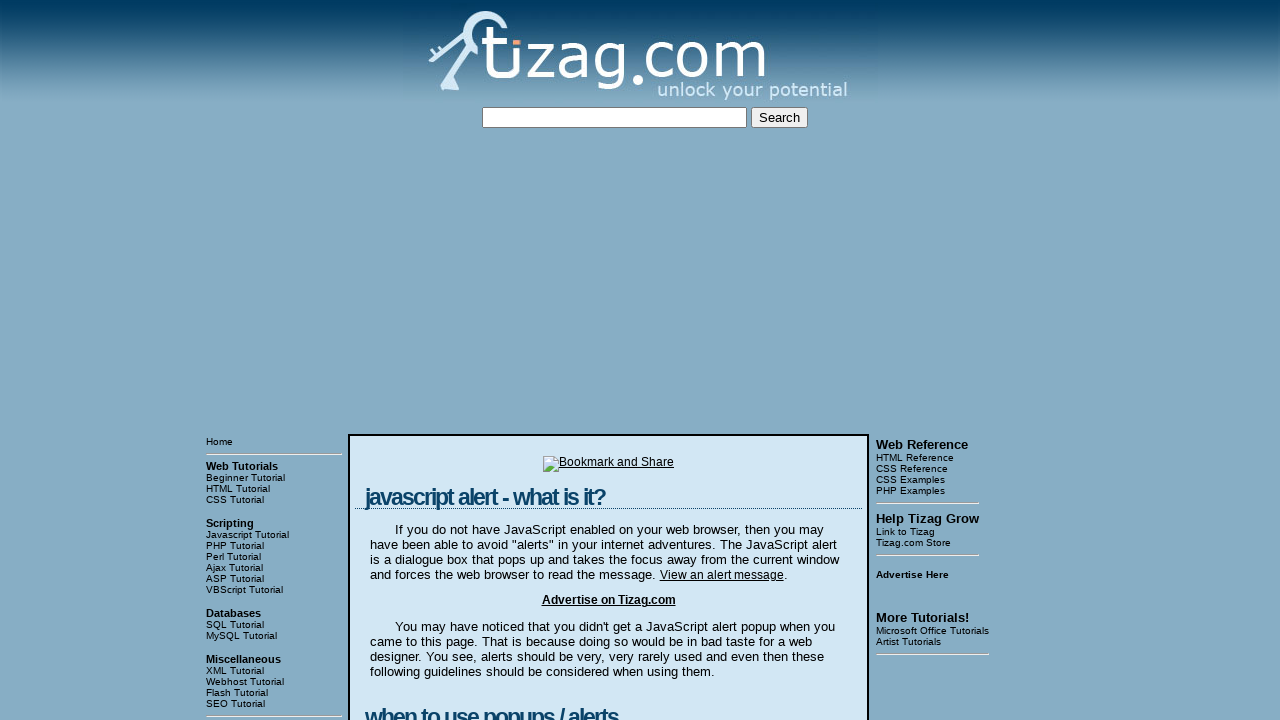

Clicked the Confirmation Alert button to trigger alert at (428, 361) on input[value='Confirmation Alert']
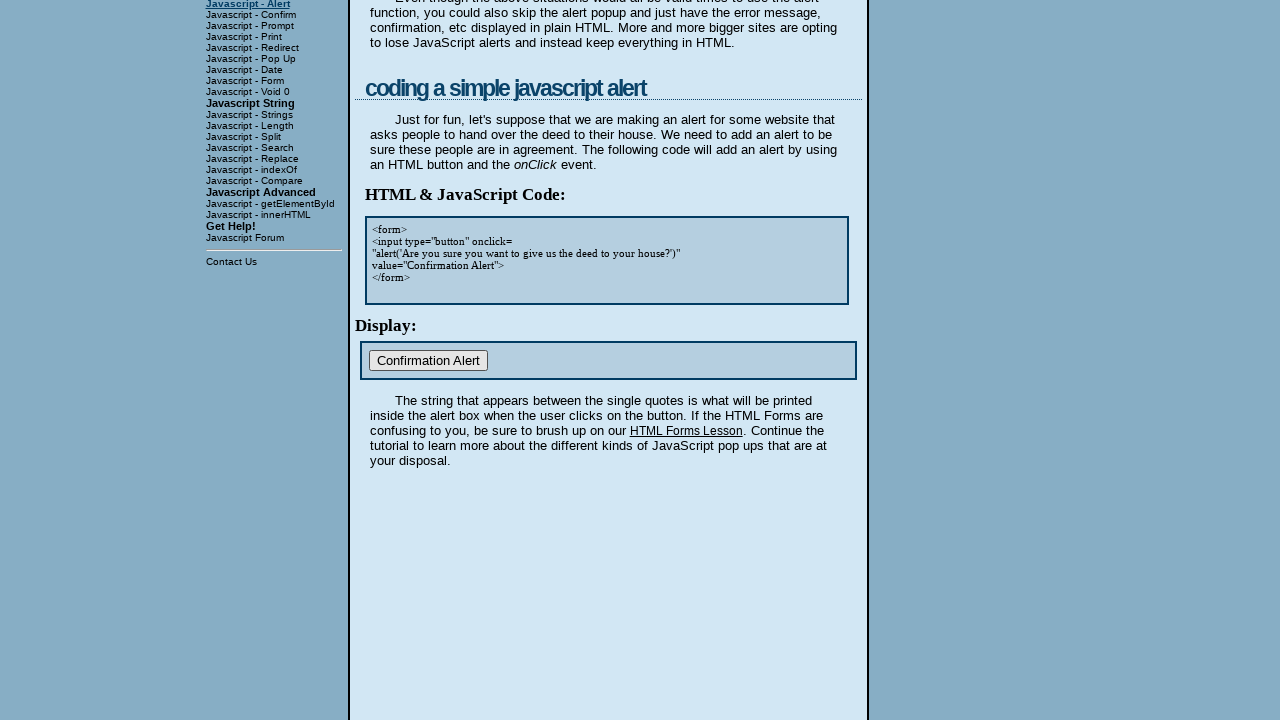

Registered dialog handler to accept alerts
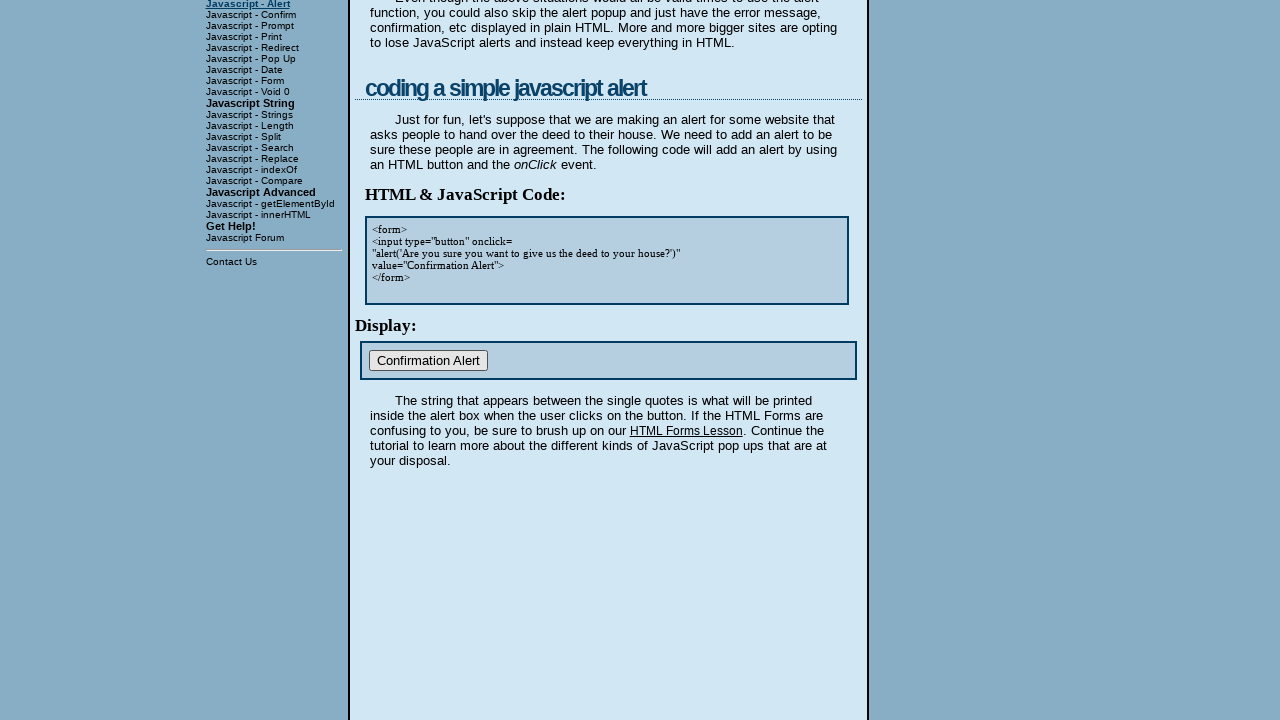

Clicked the Confirmation Alert button again to verify handler works at (428, 361) on input[value='Confirmation Alert']
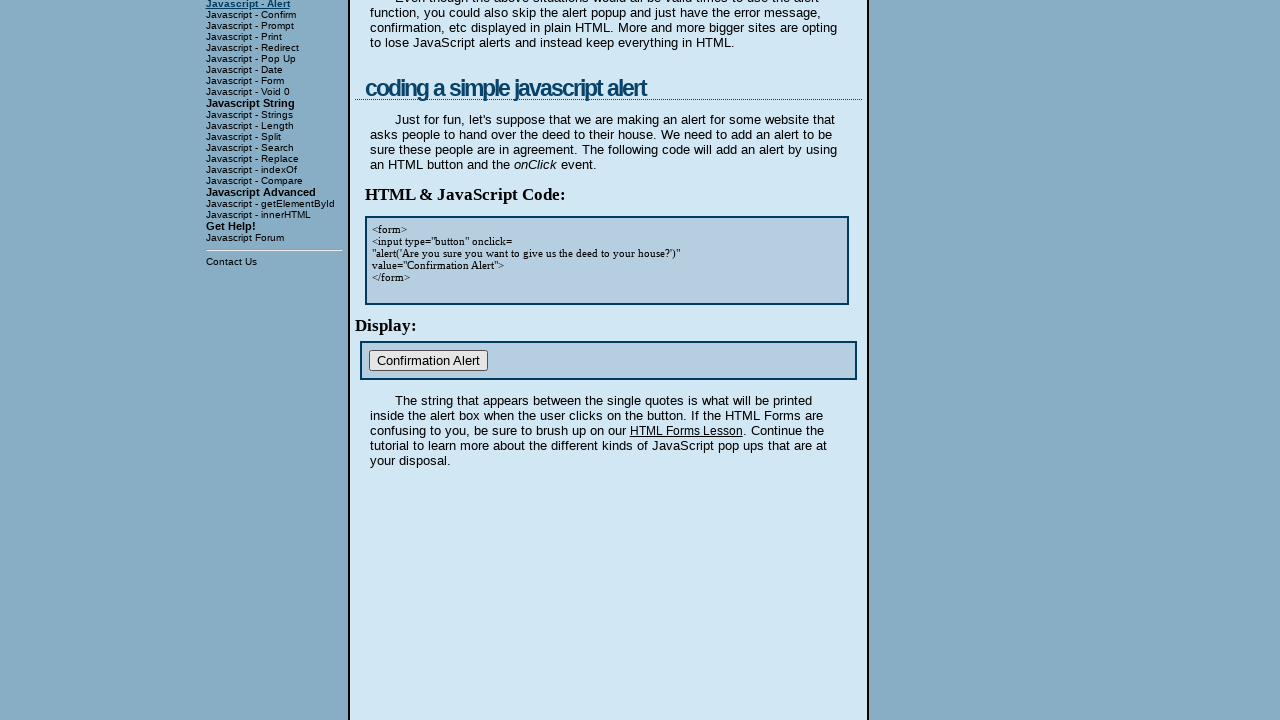

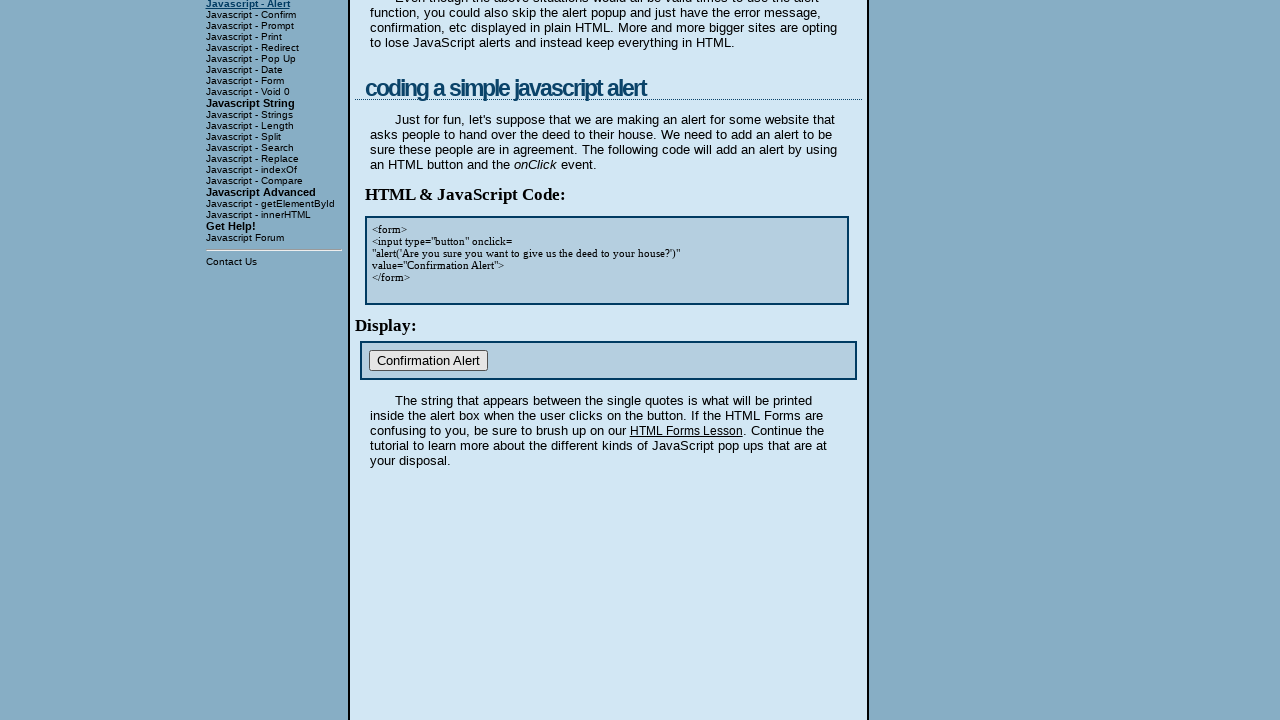